Tests a complete flight booking flow on BlazeDemo by selecting departure and destination cities, choosing a flight, filling out passenger and payment information, and completing the purchase.

Starting URL: https://blazedemo.com/

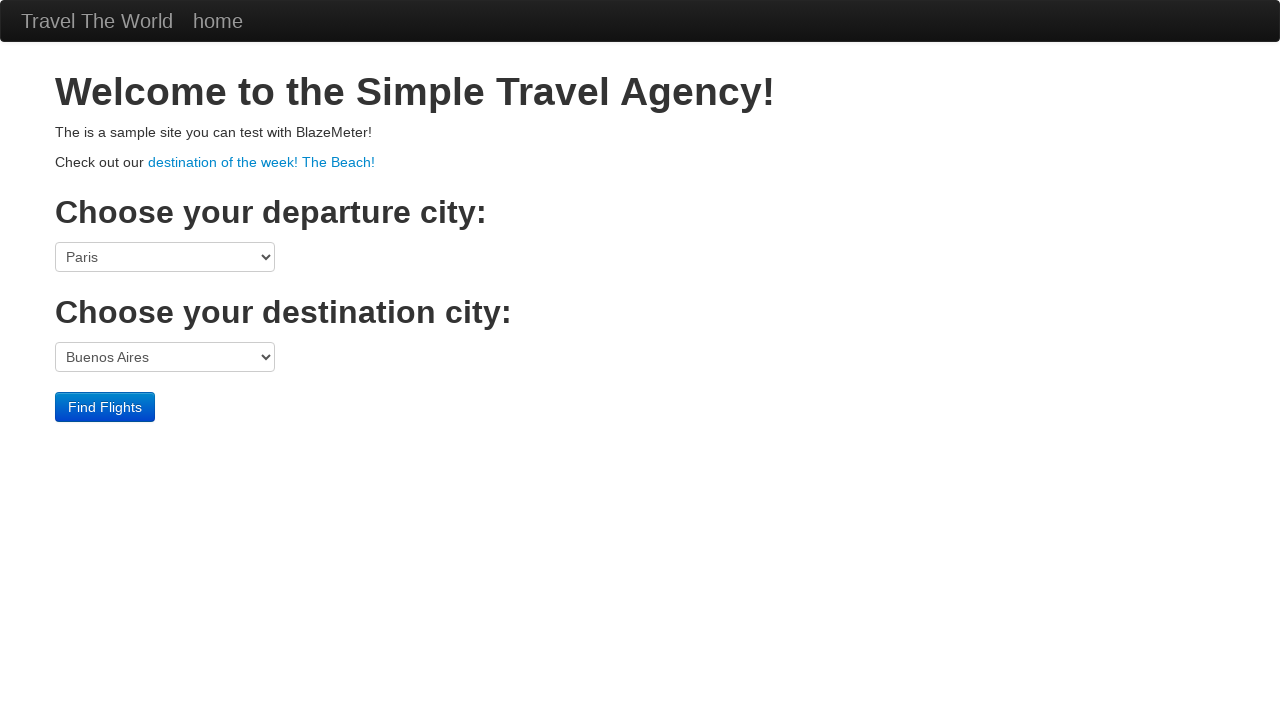

Selected Boston as departure city on select[name='fromPort']
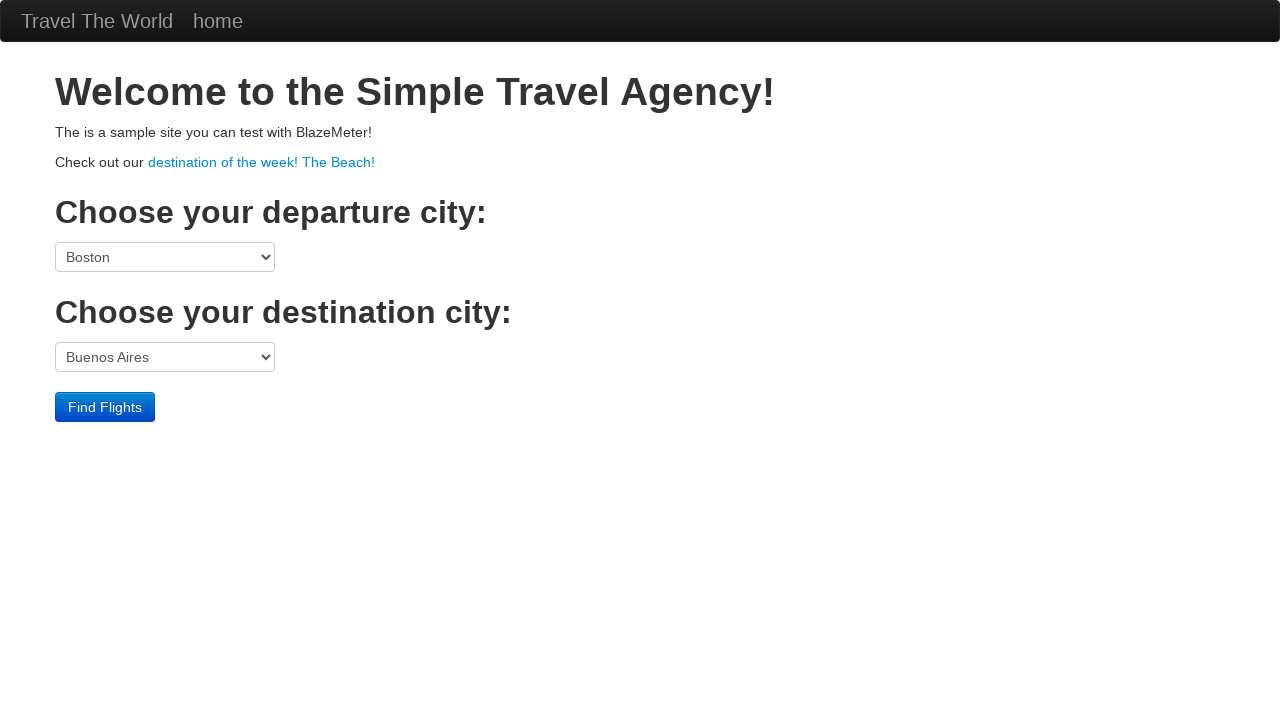

Selected London as destination city on select[name='toPort']
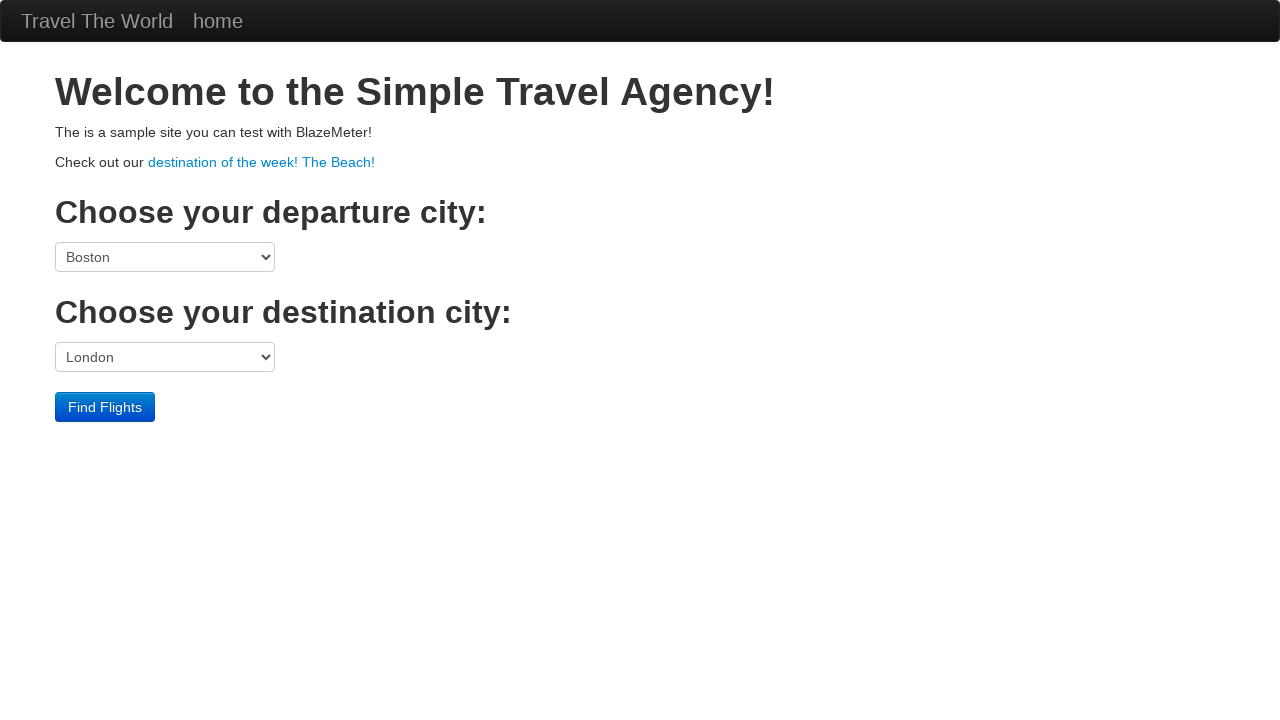

Clicked Find Flights button at (105, 407) on xpath=//input[contains(@class, 'btn-primary') and @type='submit']
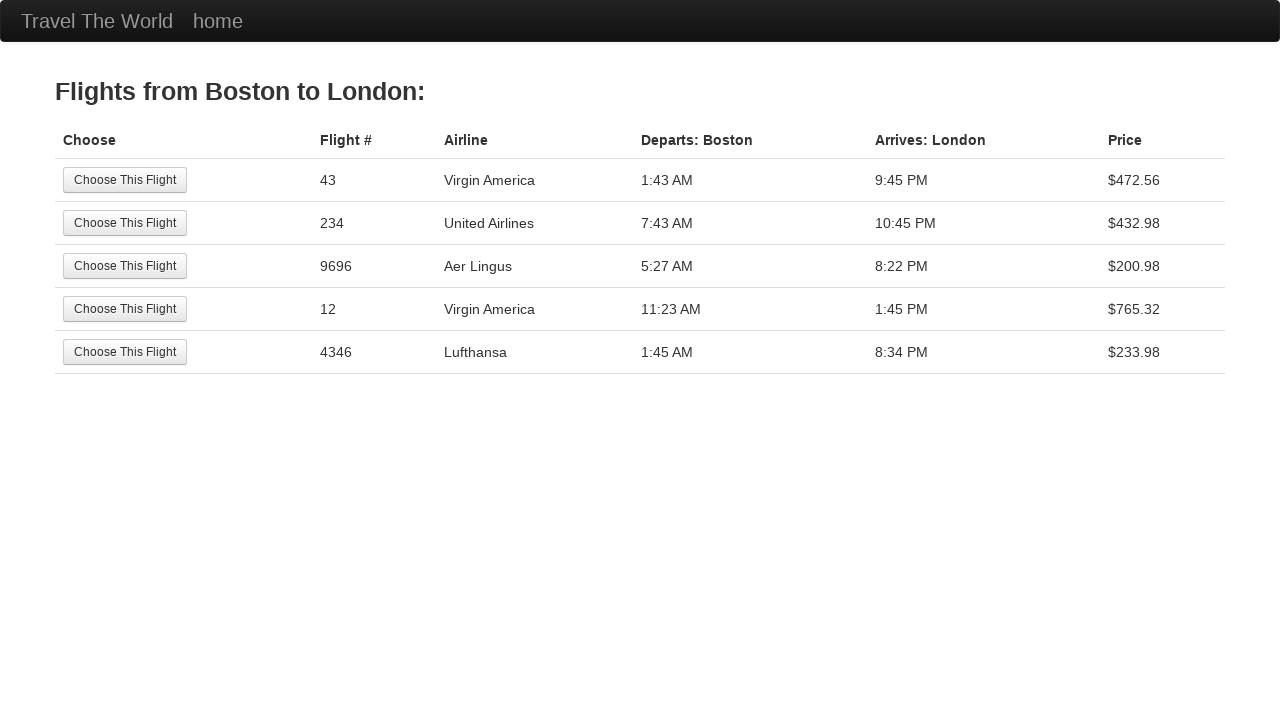

Selected the second flight option at (125, 223) on xpath=(//input[@type='submit' and @value='Choose This Flight'])[2]
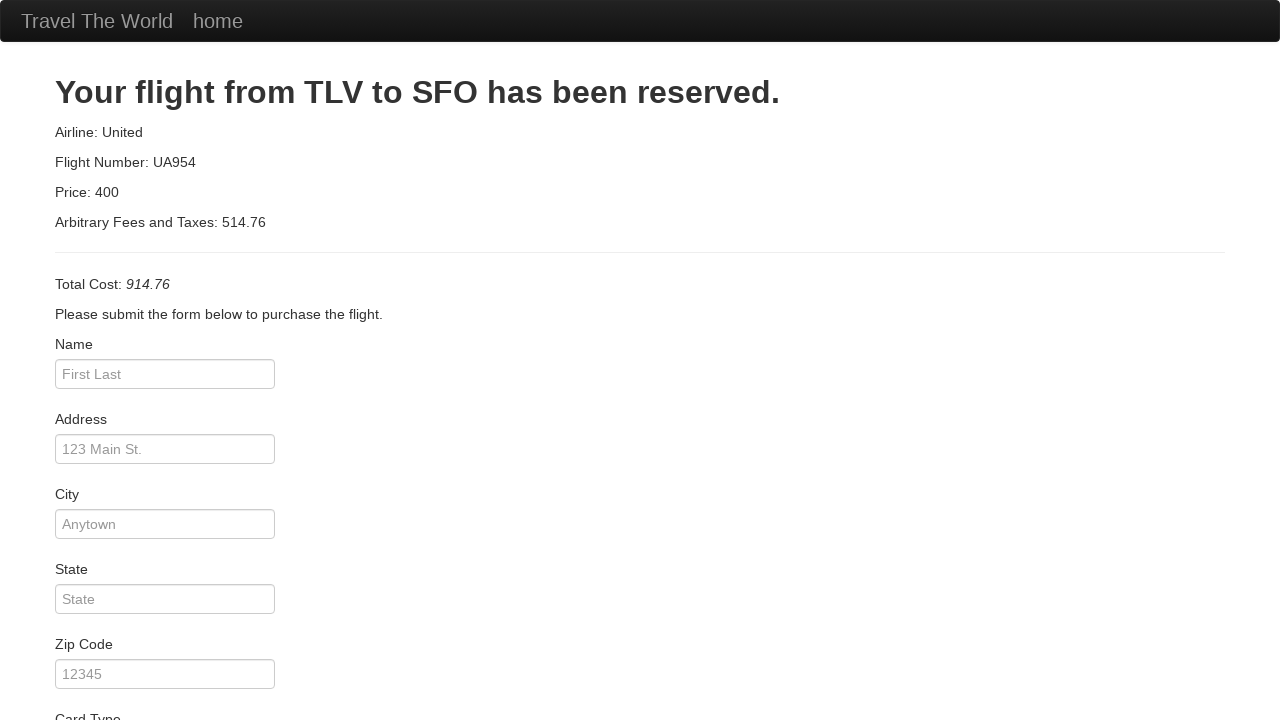

Filled passenger name: Travis Williams on input#inputName
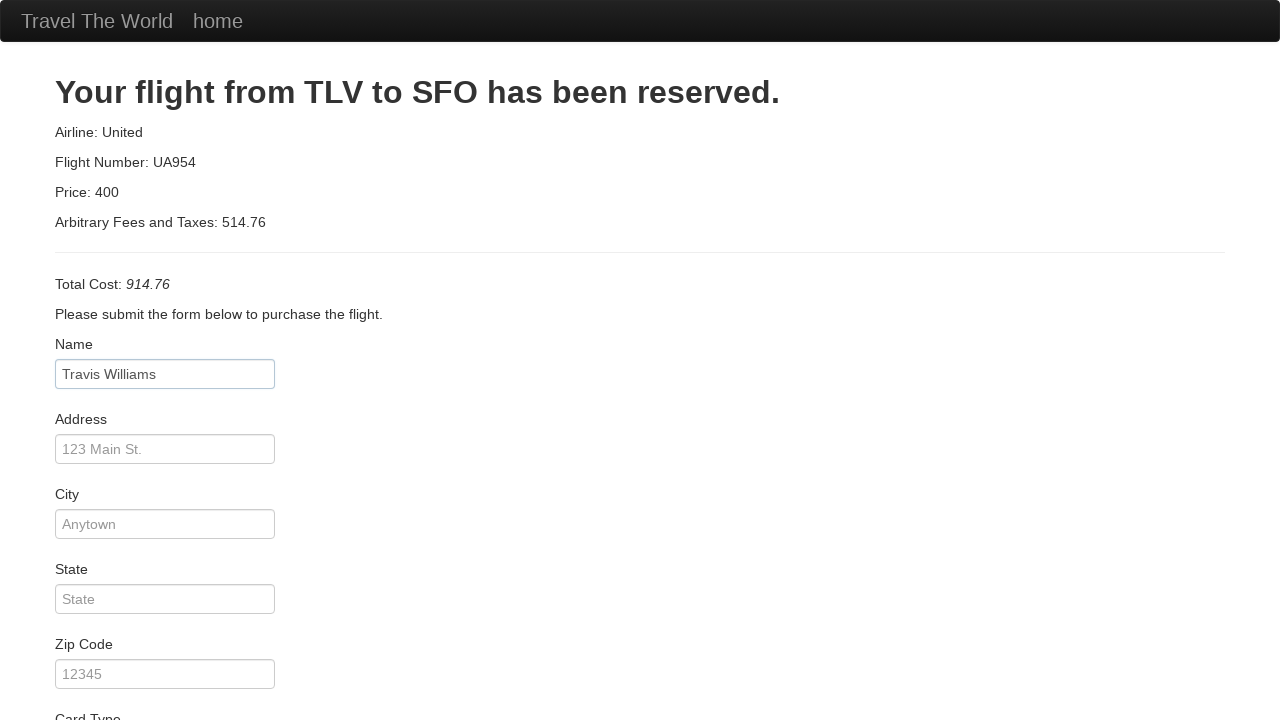

Filled address: 989 Boss st on input#address
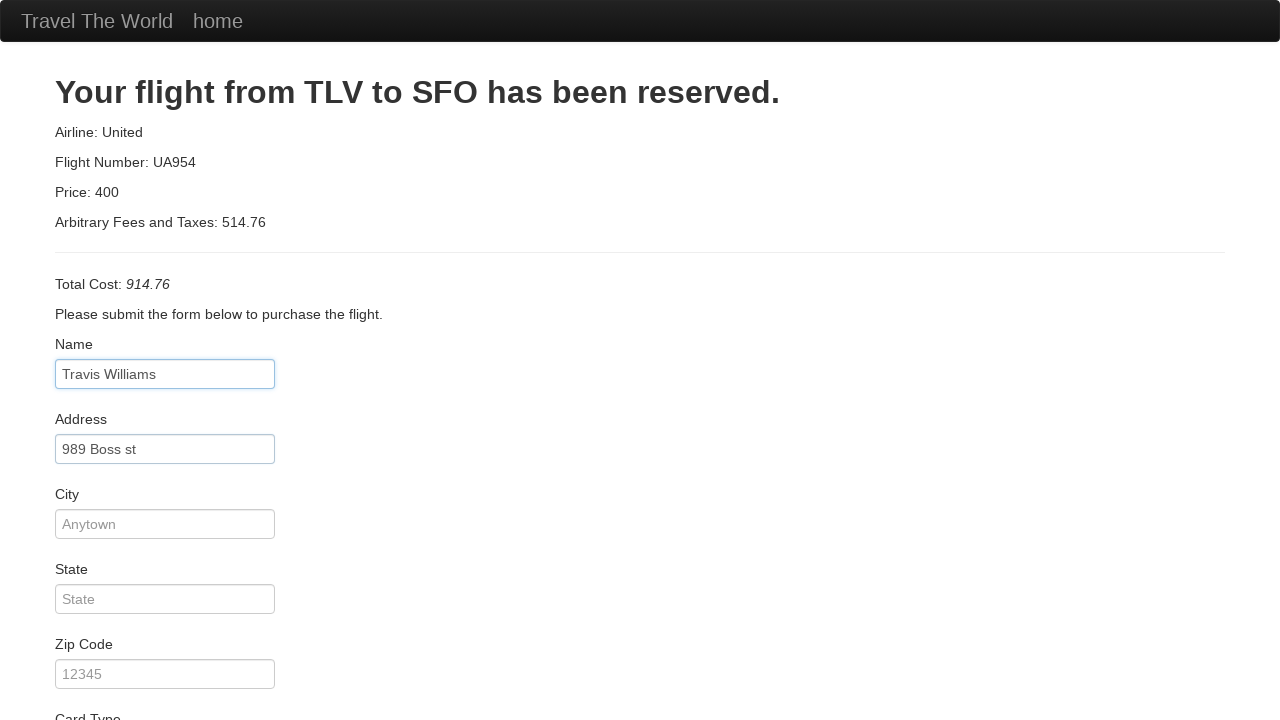

Filled city: Detroit on input[name='city']
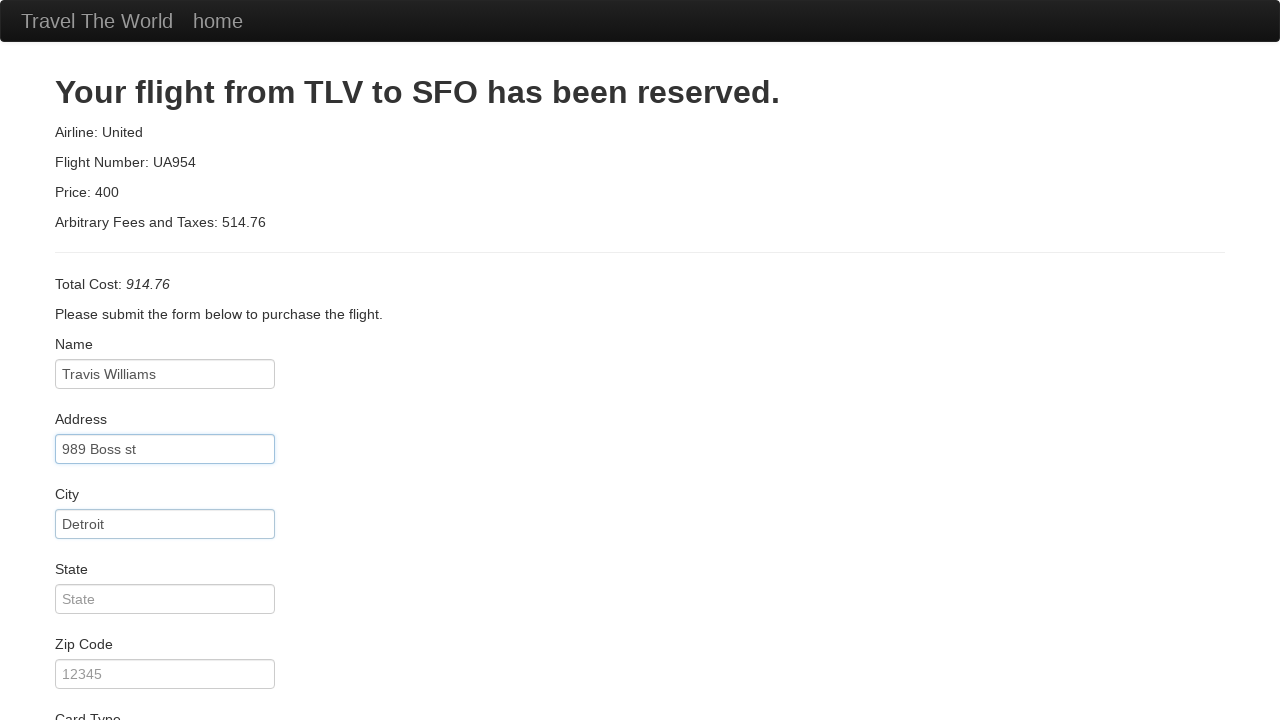

Filled state: Michigan on input#state
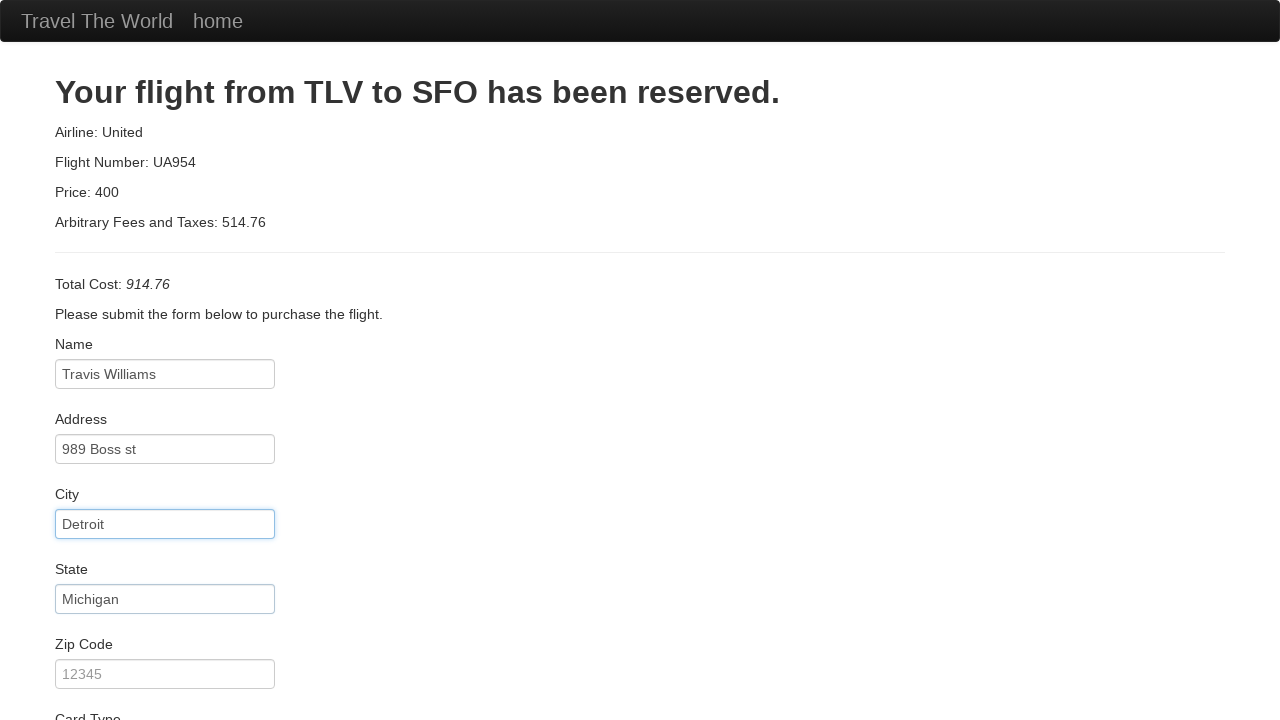

Filled zip code: 98765 on input[placeholder='12345']
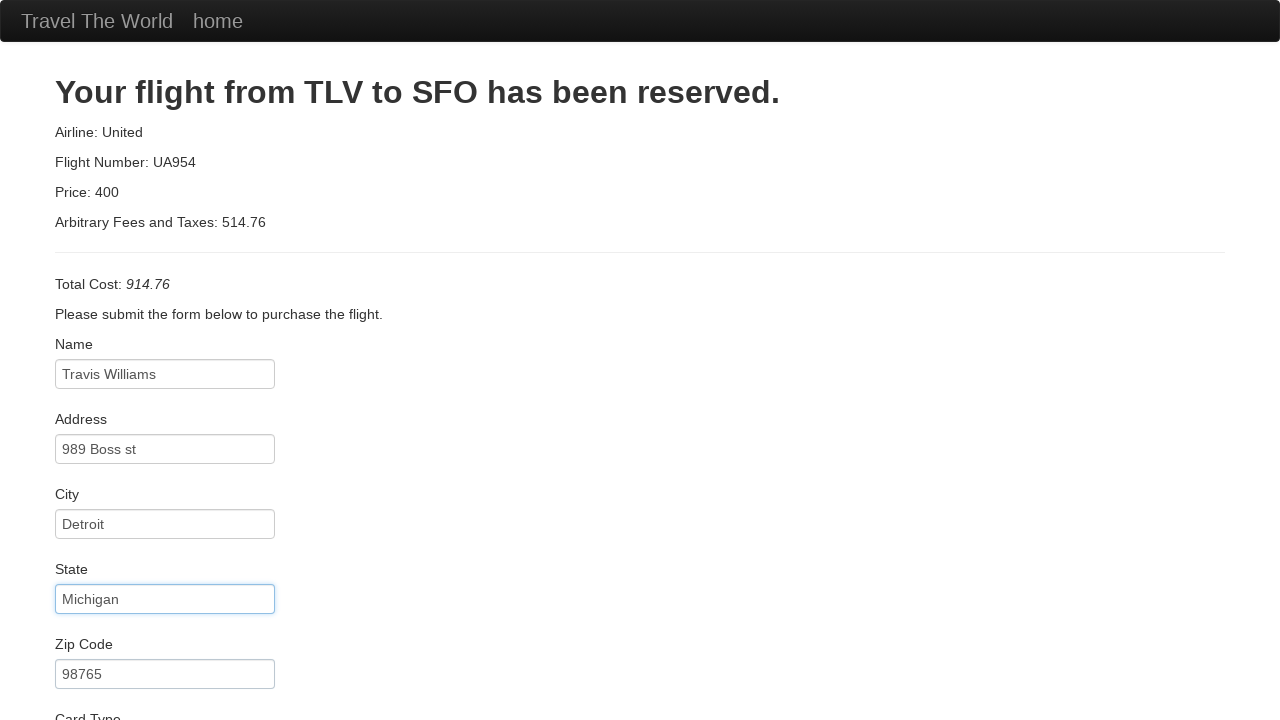

Filled credit card number: 098765432 on input#creditCardNumber
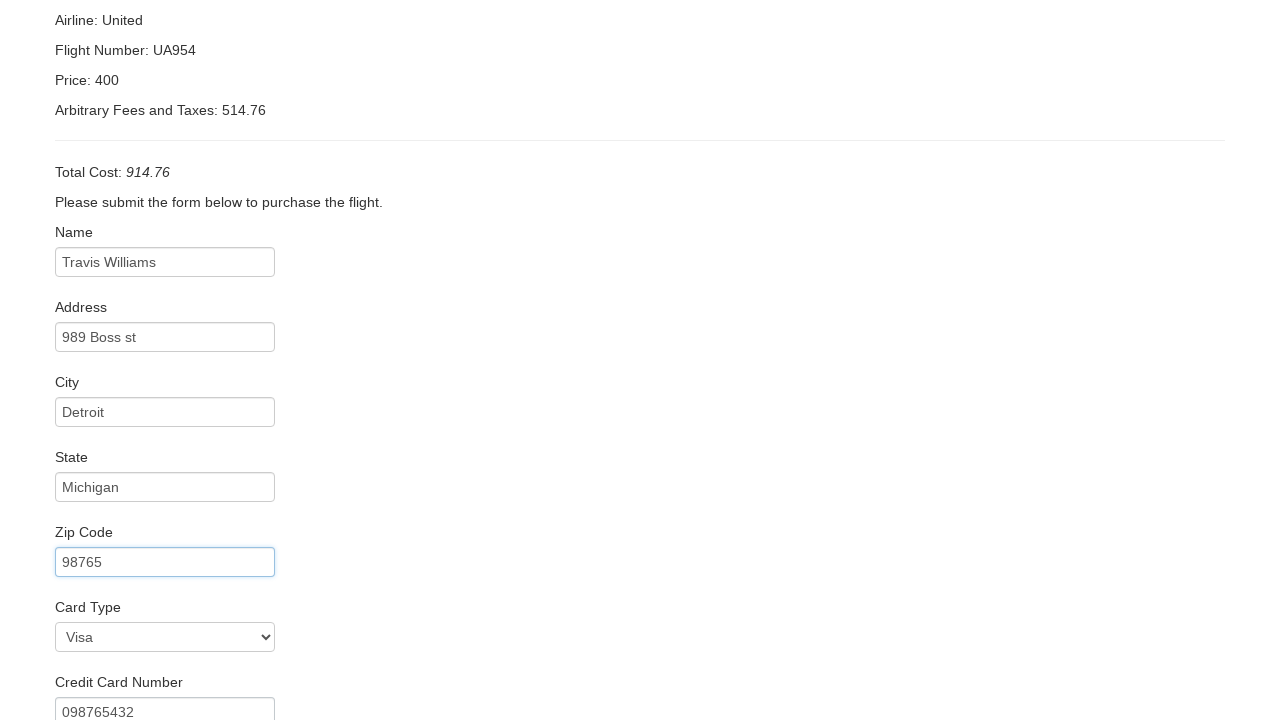

Filled credit card month: May on input#creditCardMonth
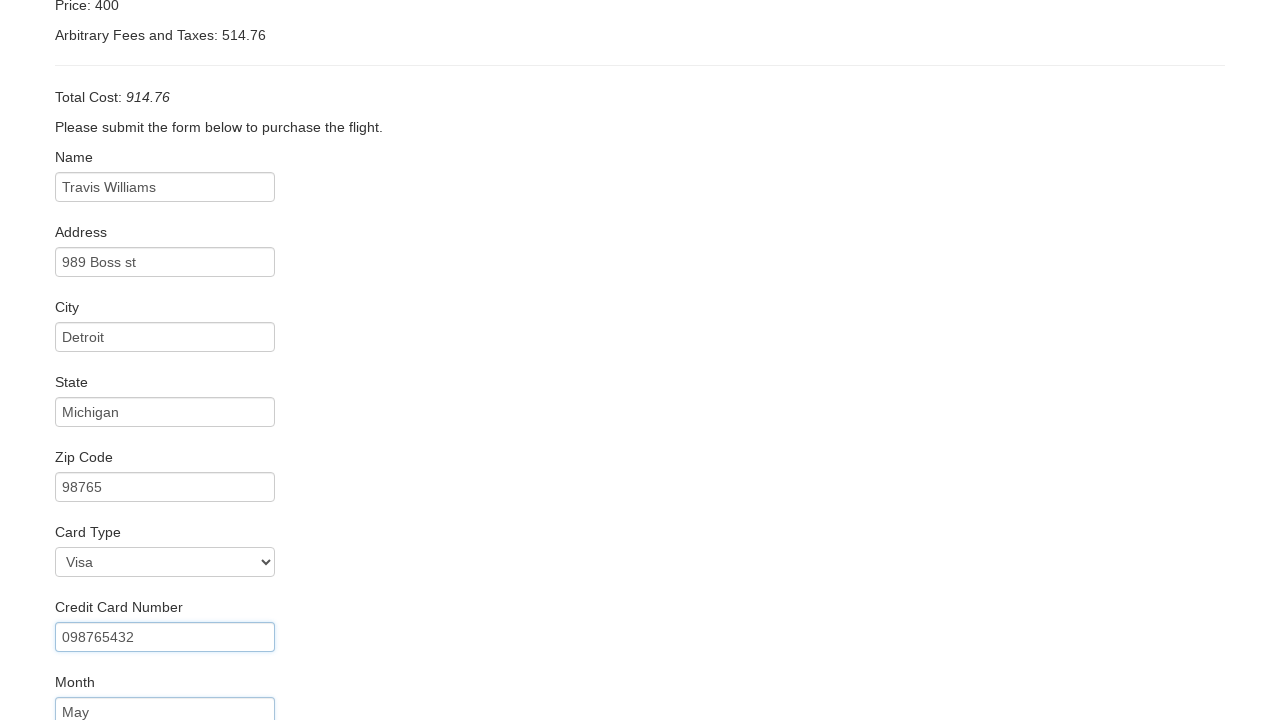

Filled credit card year: 2024 on input#creditCardYear
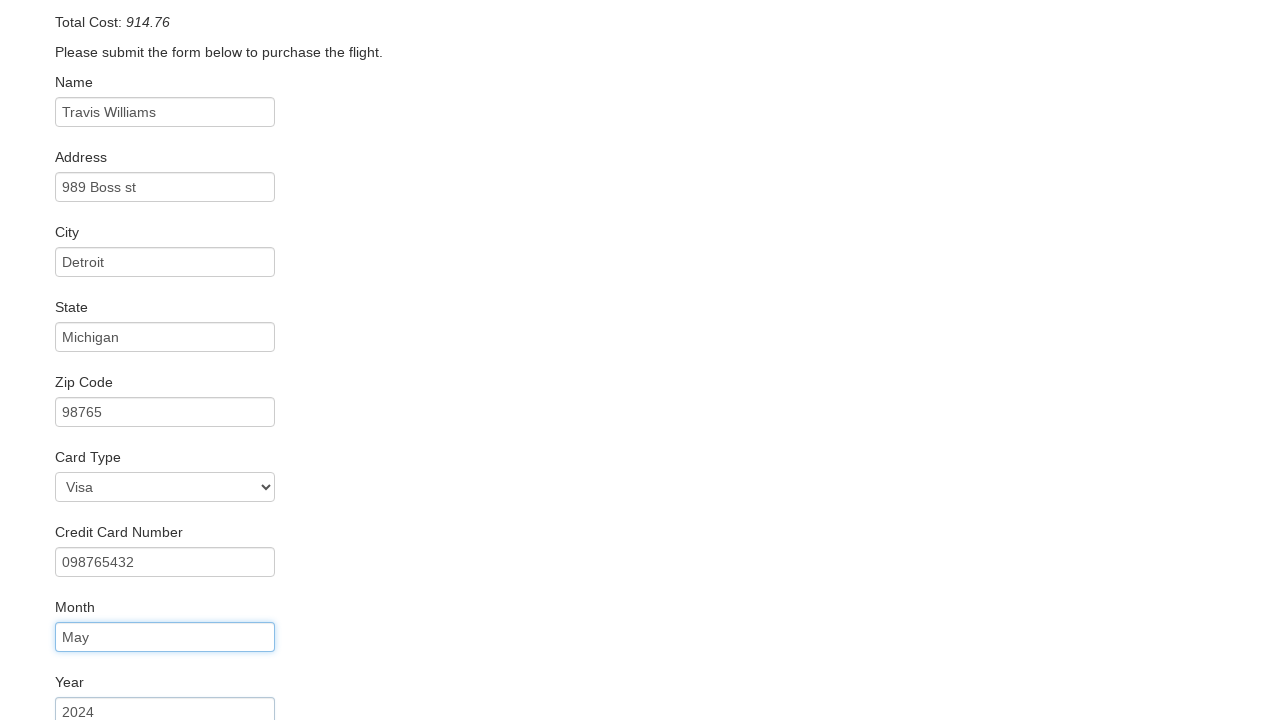

Filled name on card: Travis Williams on input#nameOnCard
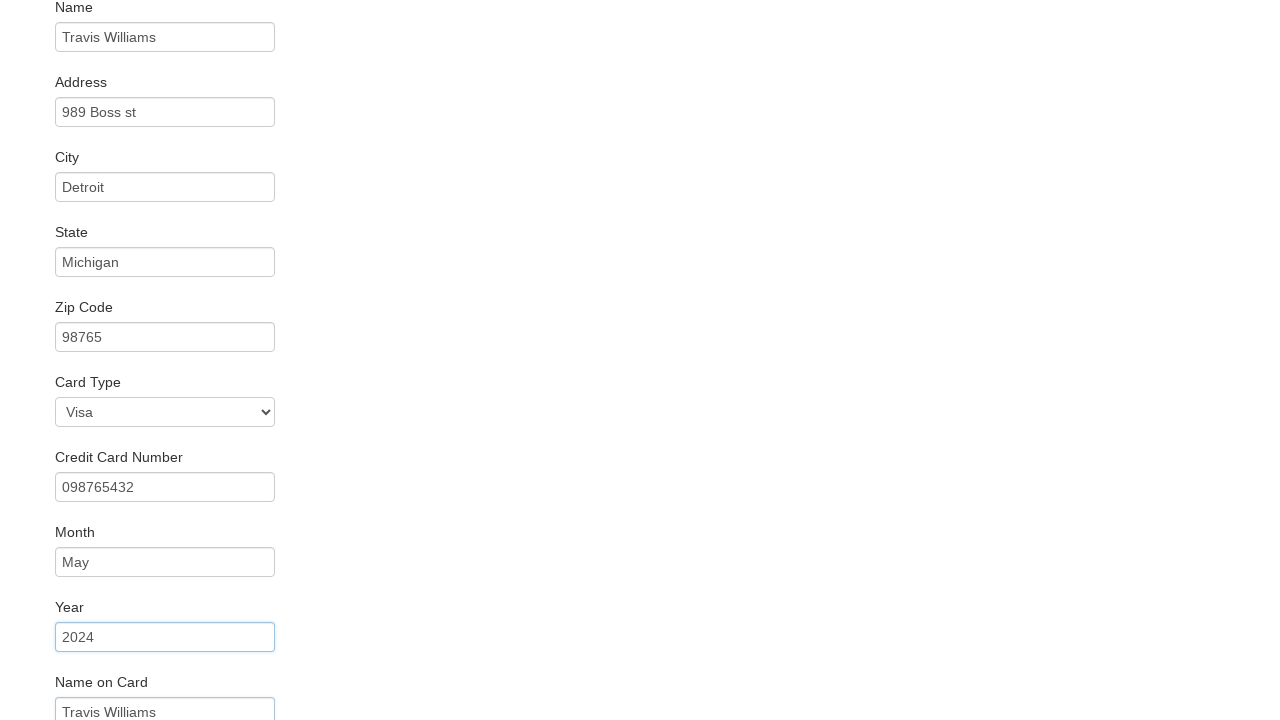

Clicked Purchase Flight button to complete booking at (118, 685) on input[type='submit'][value='Purchase Flight']
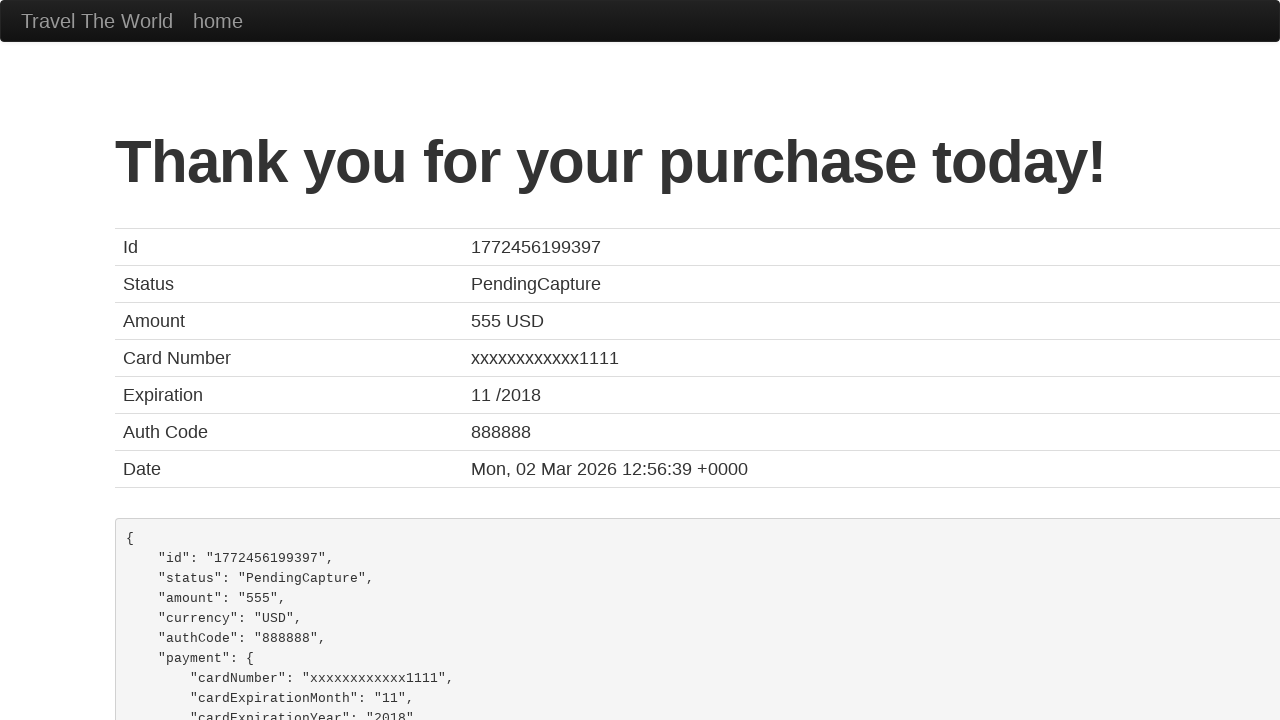

Confirmation page loaded with purchase success message
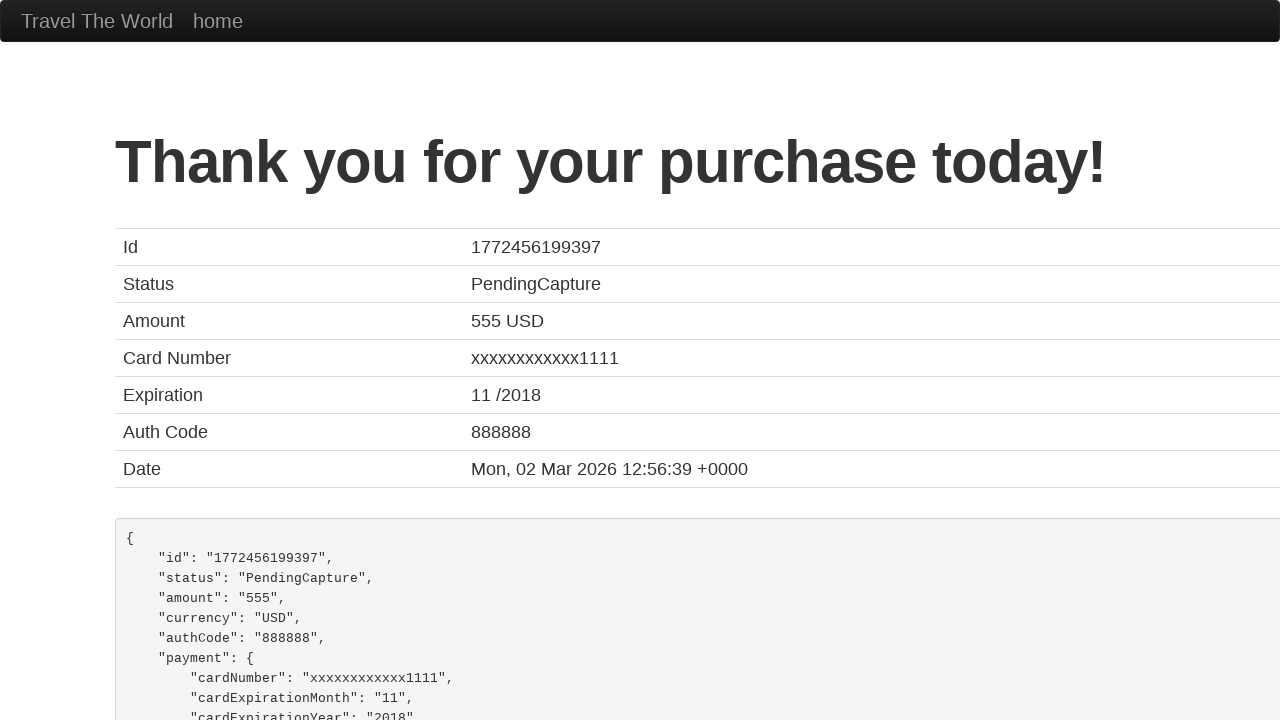

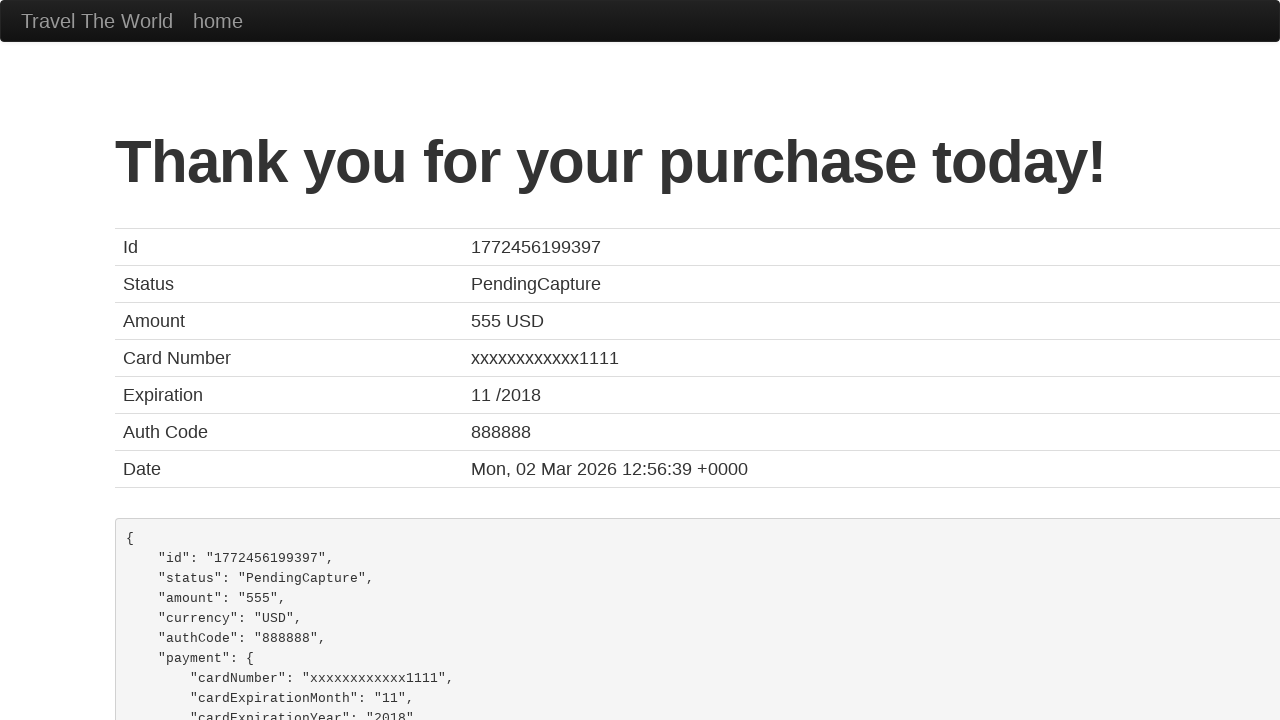